Tests YouTube search functionality by entering a search query for "mago de oz" and waiting for video results to load

Starting URL: https://www.youtube.com/

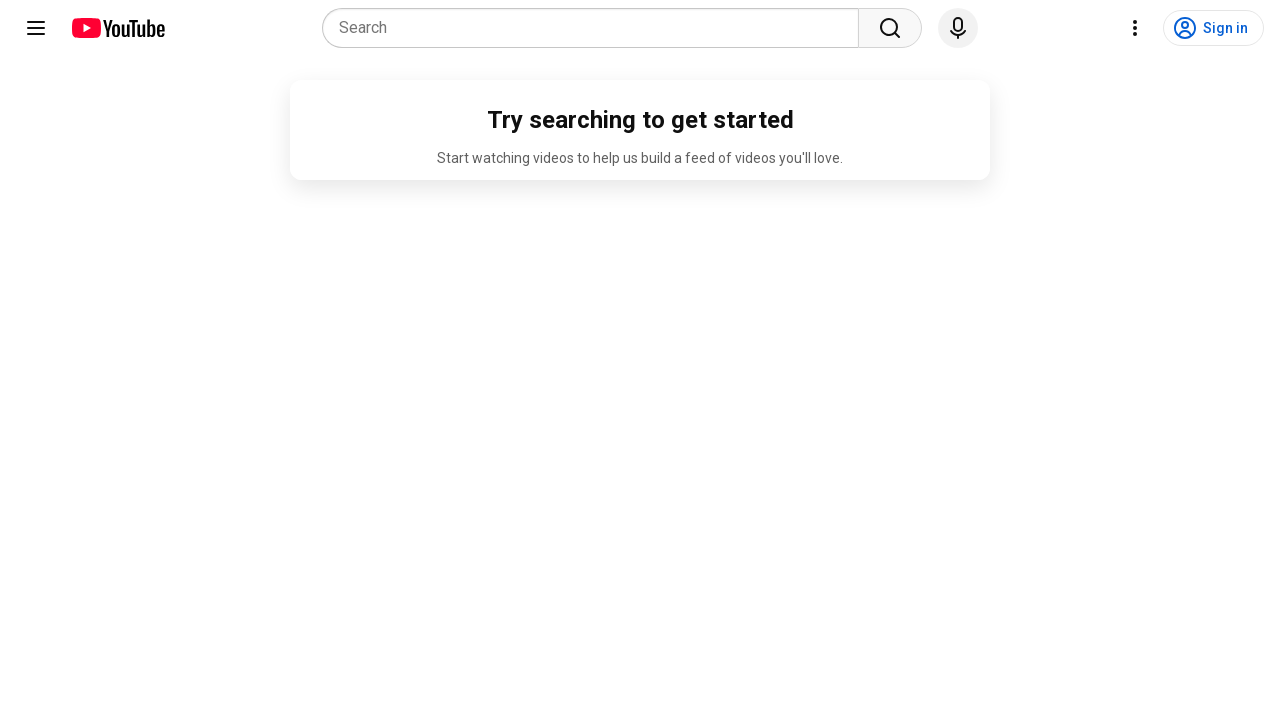

Filled YouTube search field with 'mago de oz' on input[name="search_query"]
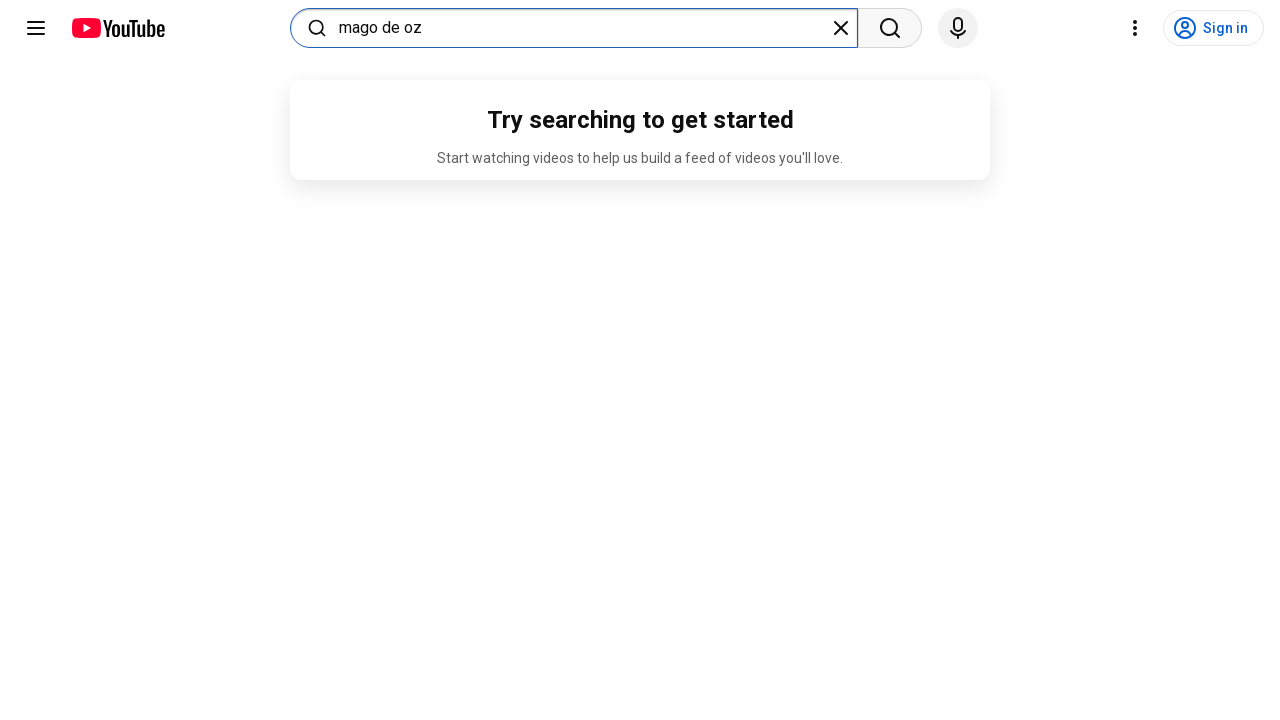

Pressed Enter to submit search query
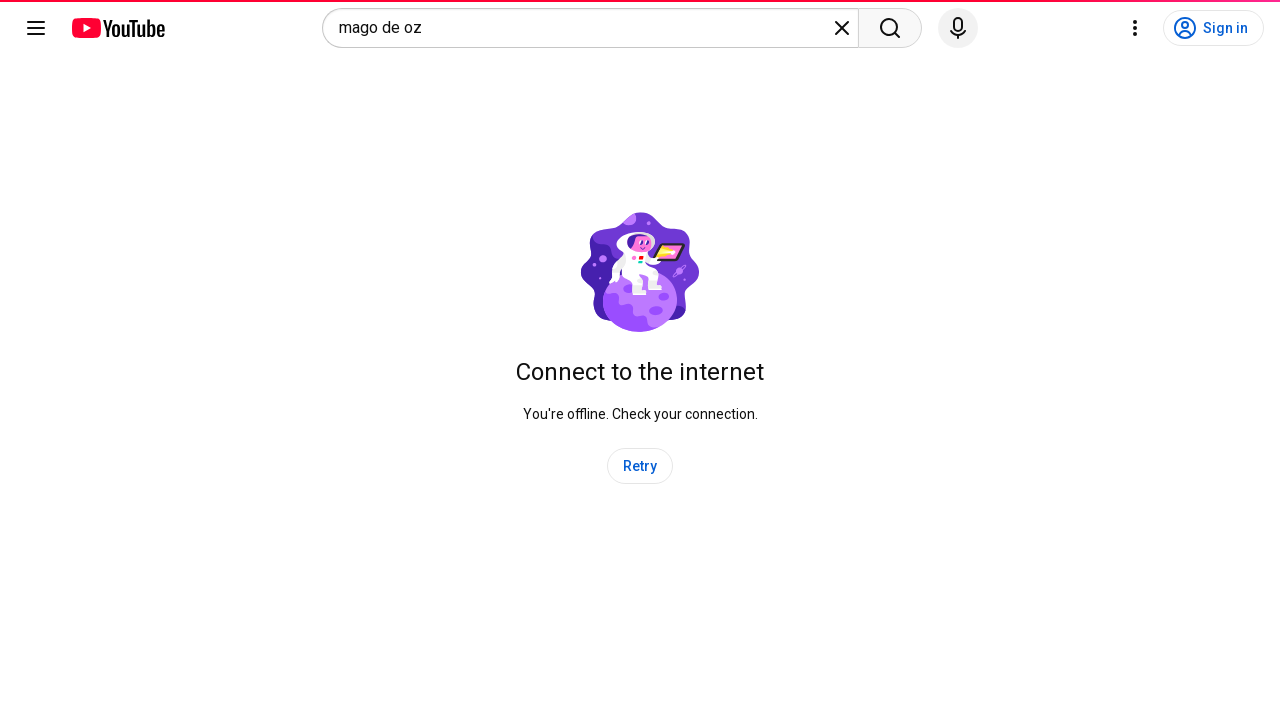

Video search results loaded successfully
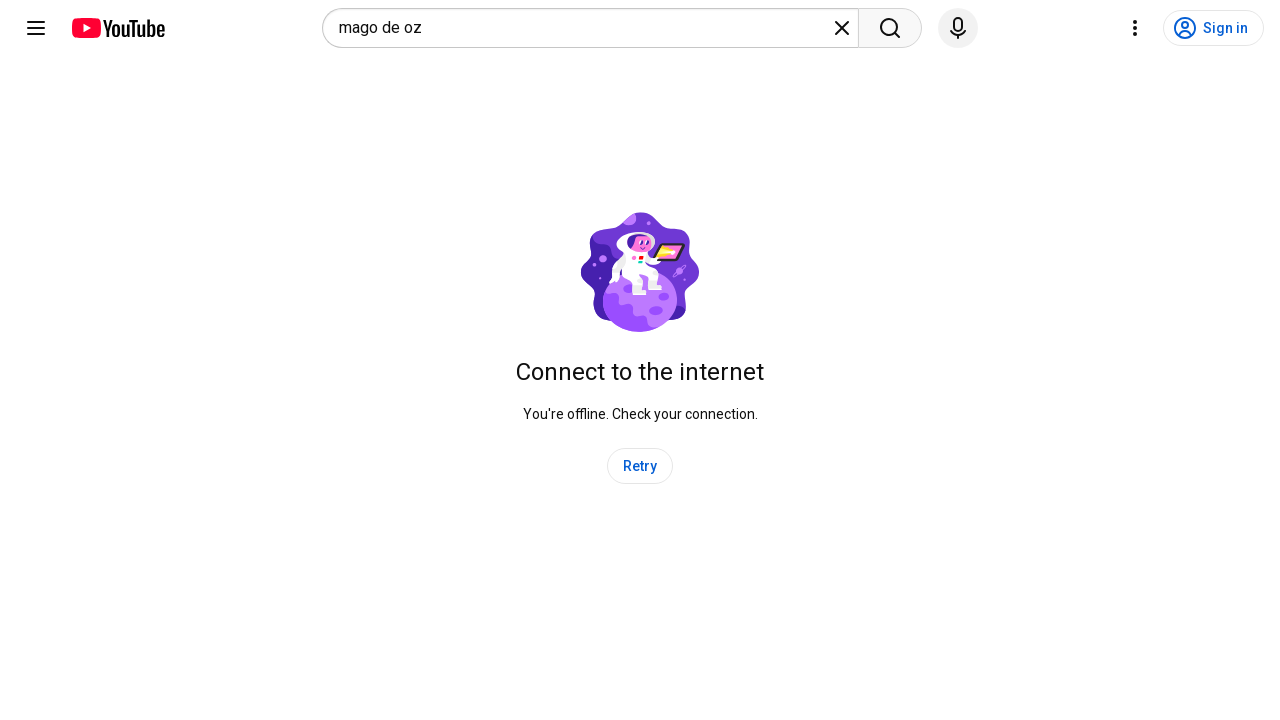

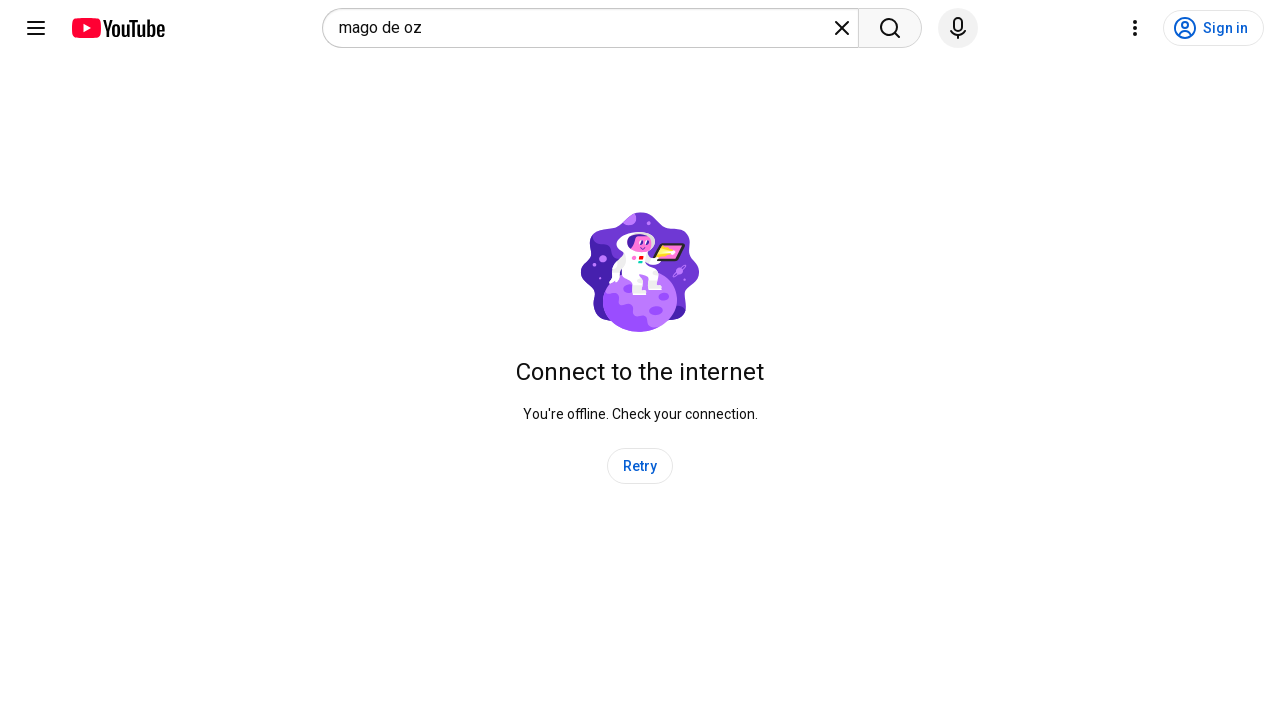